Tests confirm dialog interaction by entering a name and dismissing the confirmation popup

Starting URL: https://www.letskodeit.com/practice

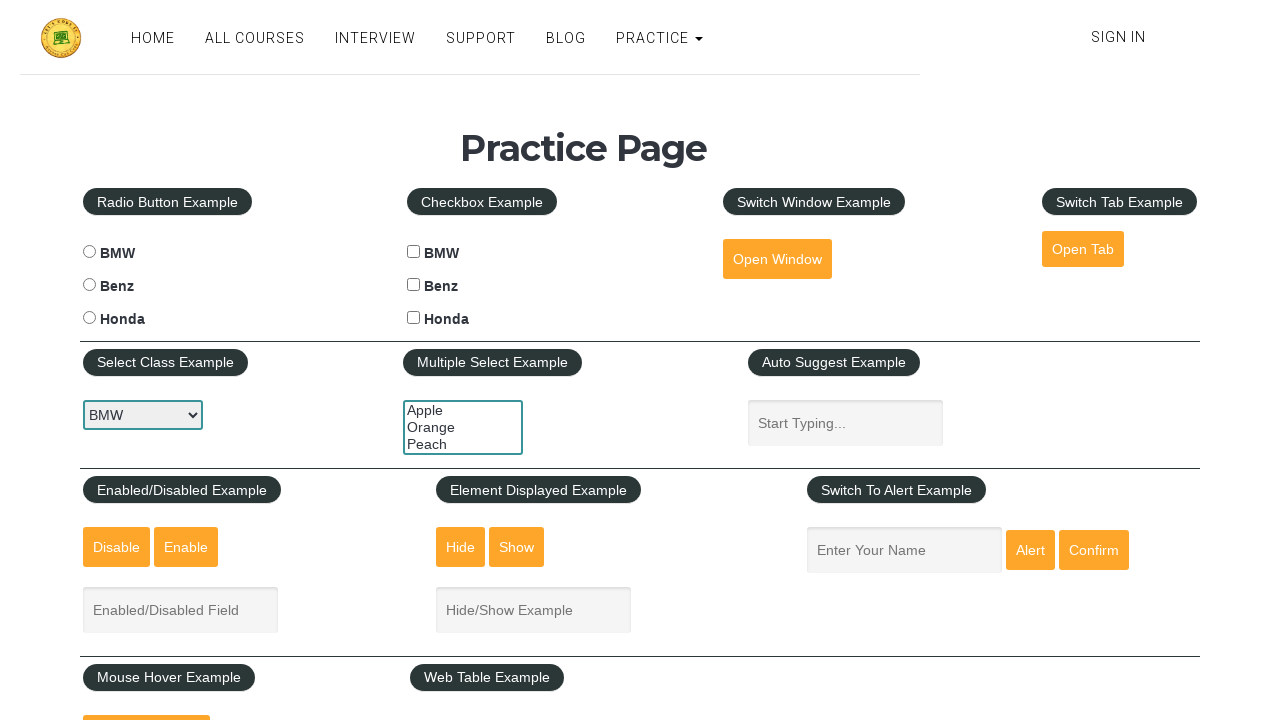

Entered 'shubham' in the name input field on input[name='enter-name']
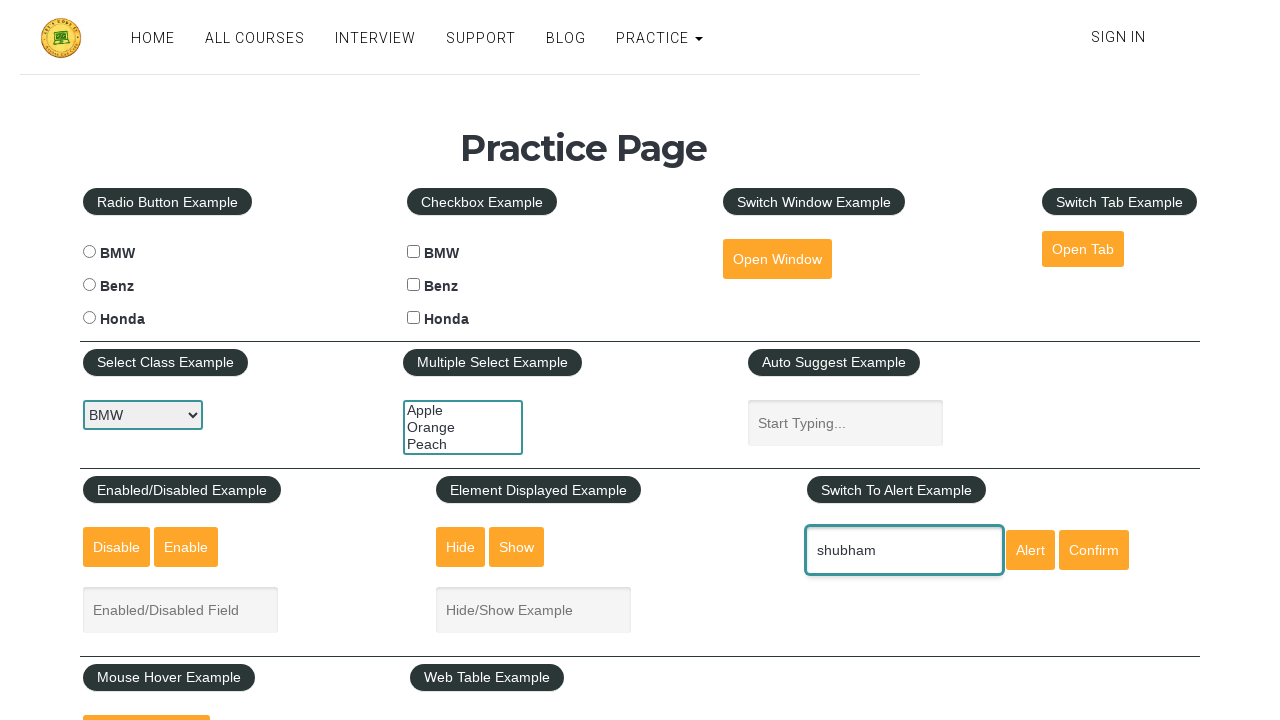

Clicked the confirm button to trigger confirmation dialog at (1094, 550) on #confirmbtn
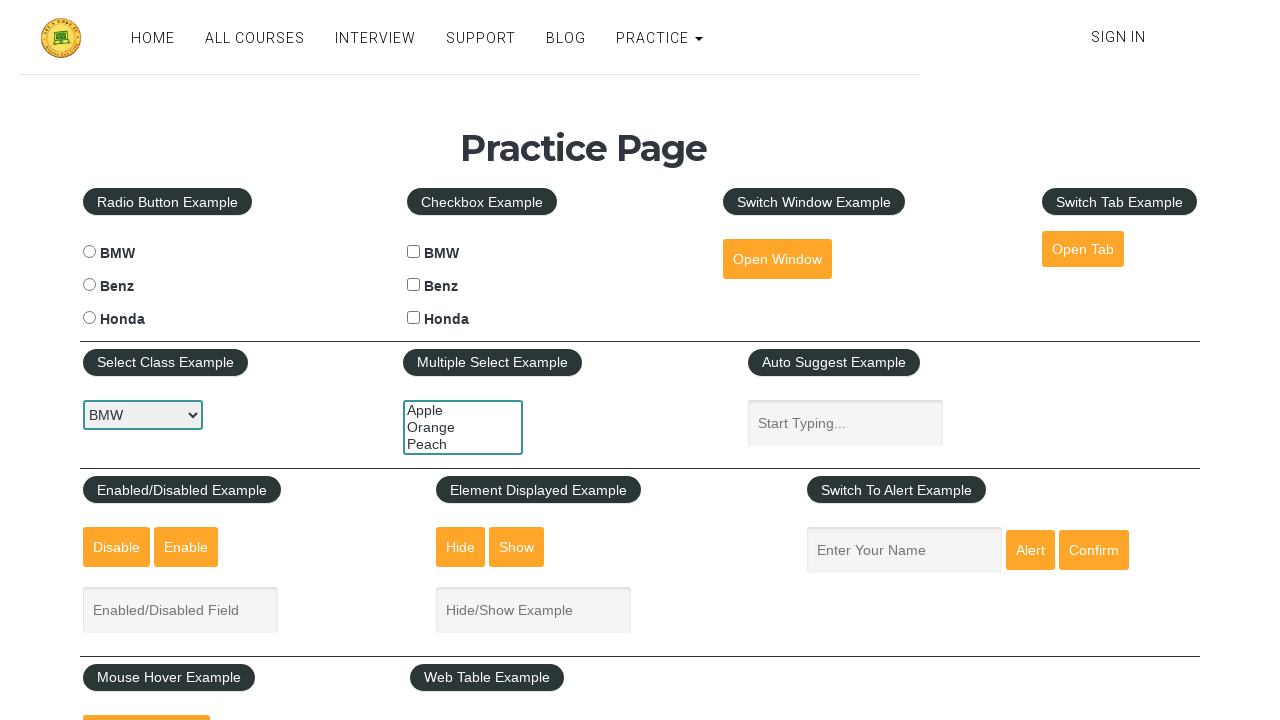

Dismissed the confirmation dialog
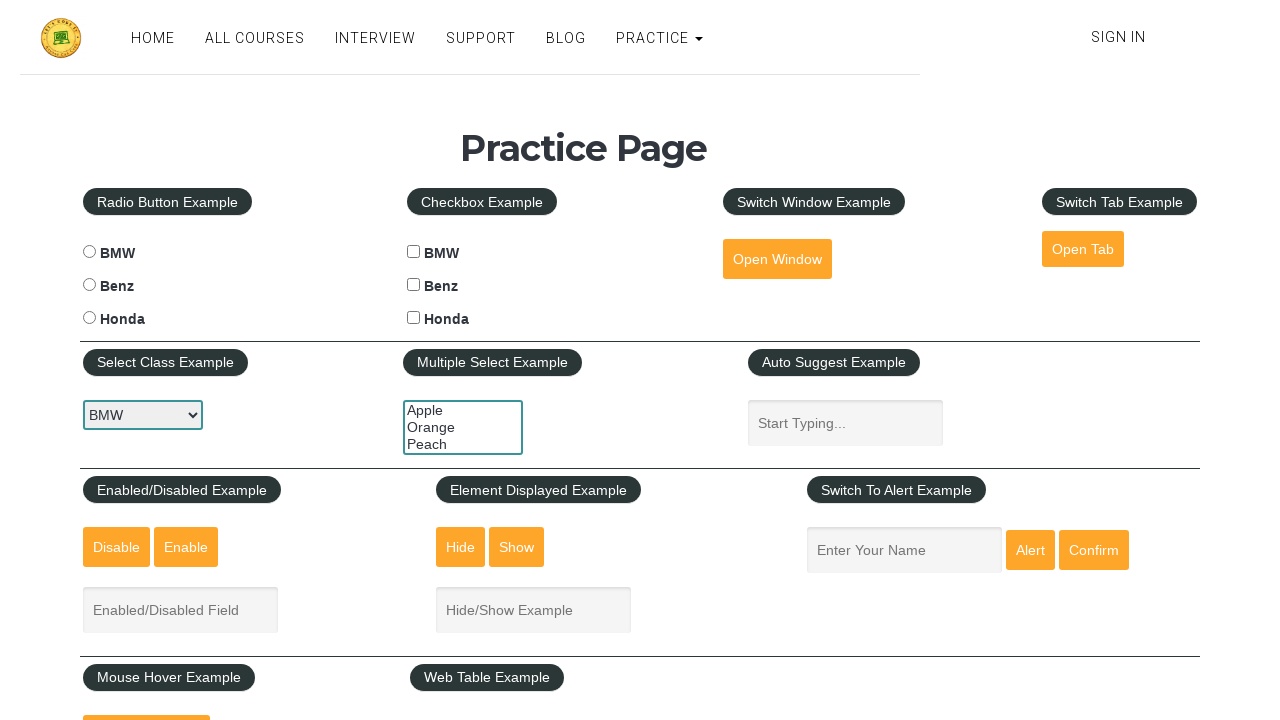

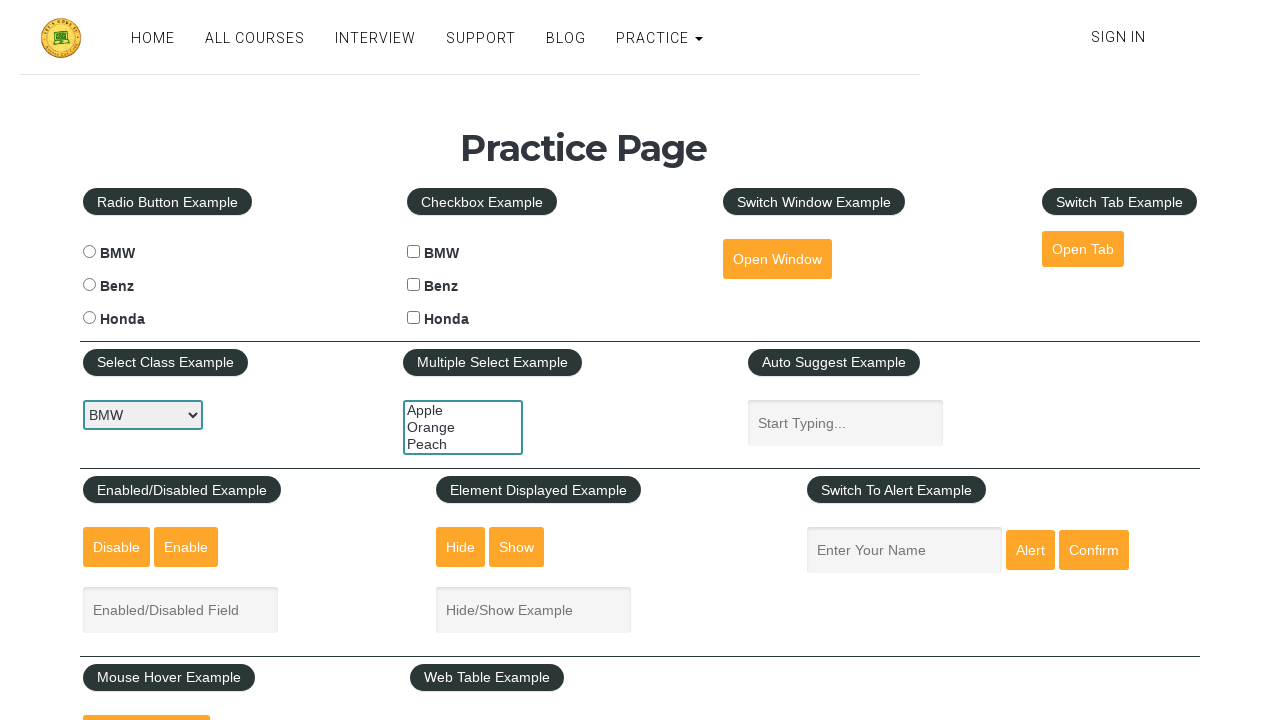